Tests mouse hover functionality by revealing hidden menu content and clicking on Top and Reload options

Starting URL: https://rahulshettyacademy.com/AutomationPractice/

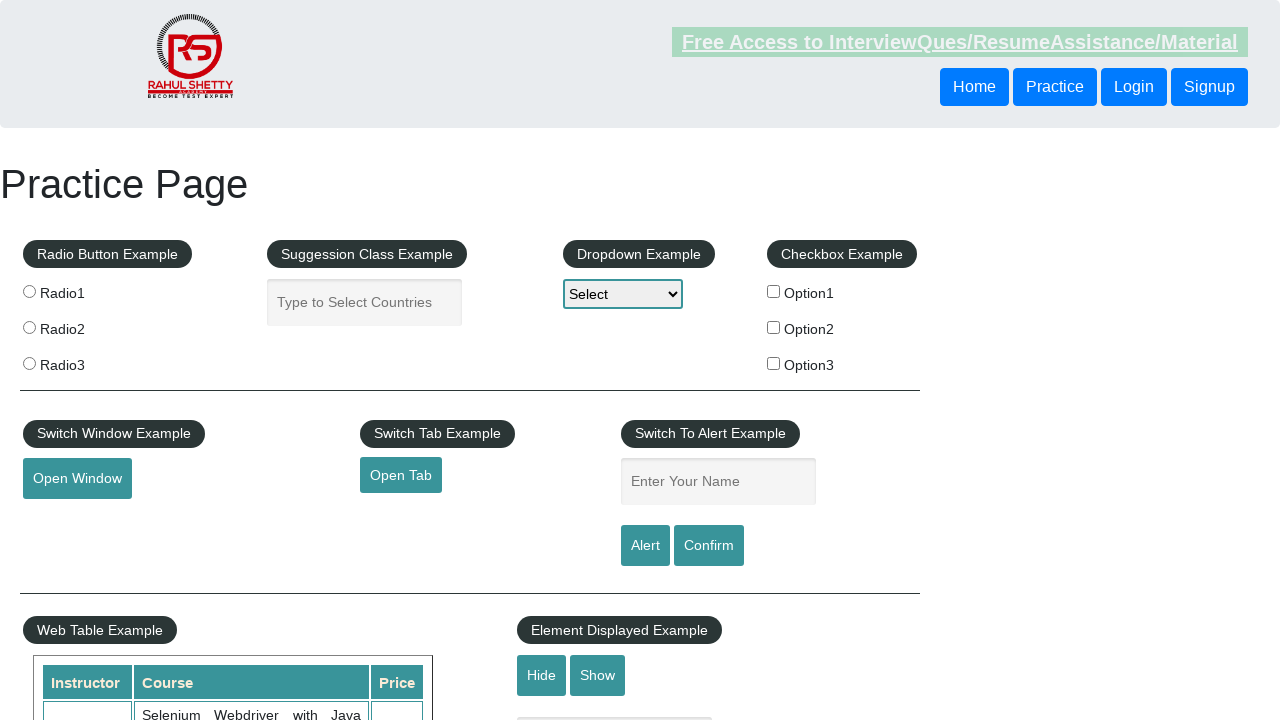

Navigated to AutomationPractice page
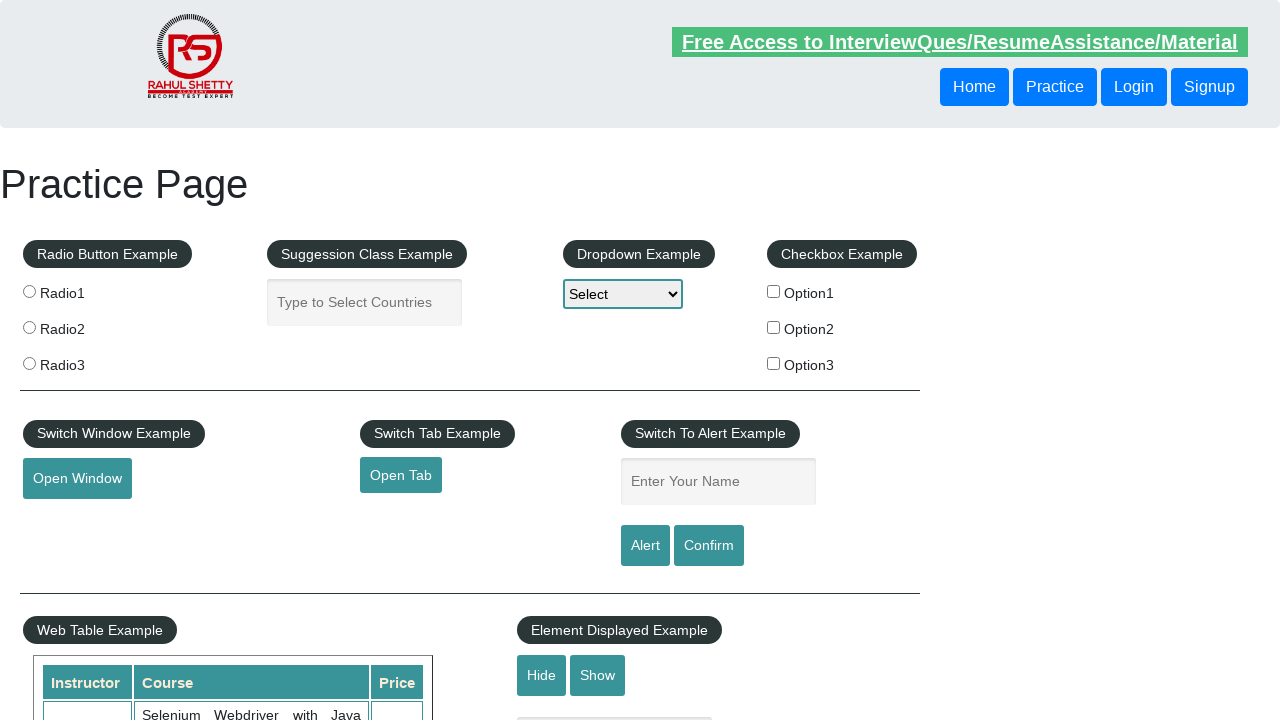

Hovered over mouse hover button to reveal hidden menu content at (83, 361) on #mousehover
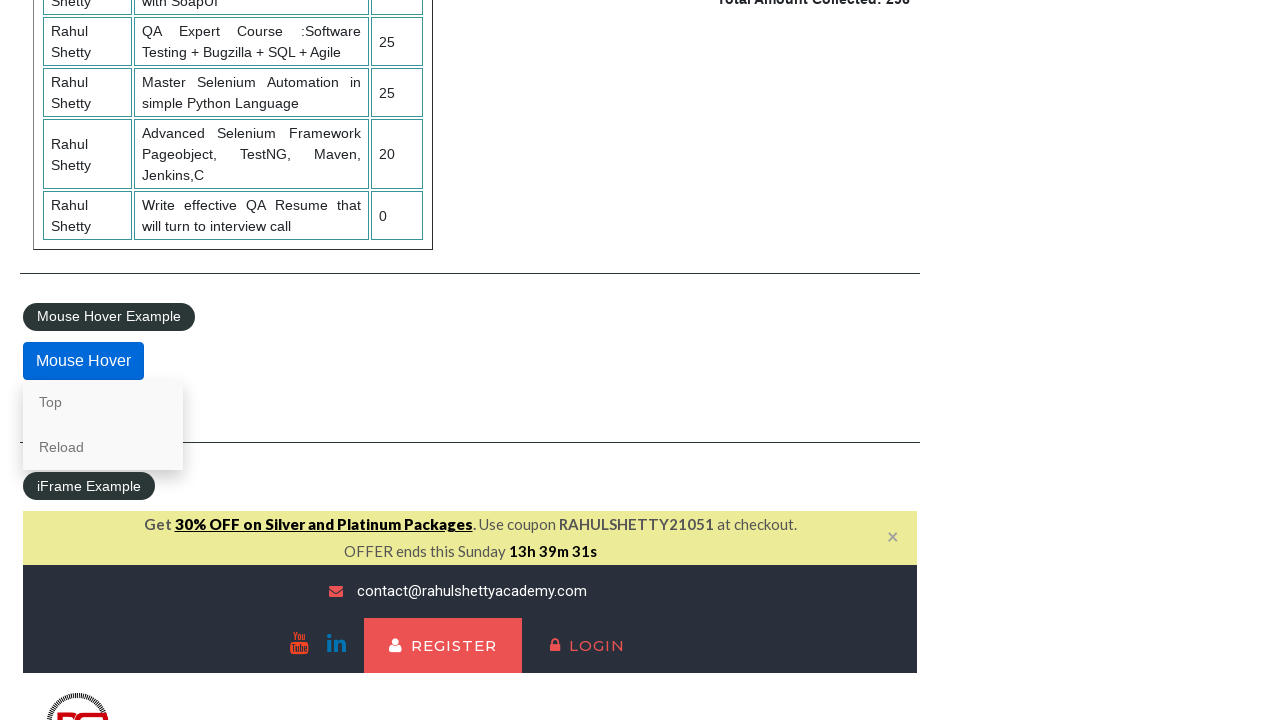

Clicked on the Top link from revealed menu at (103, 402) on a:has-text("Top")
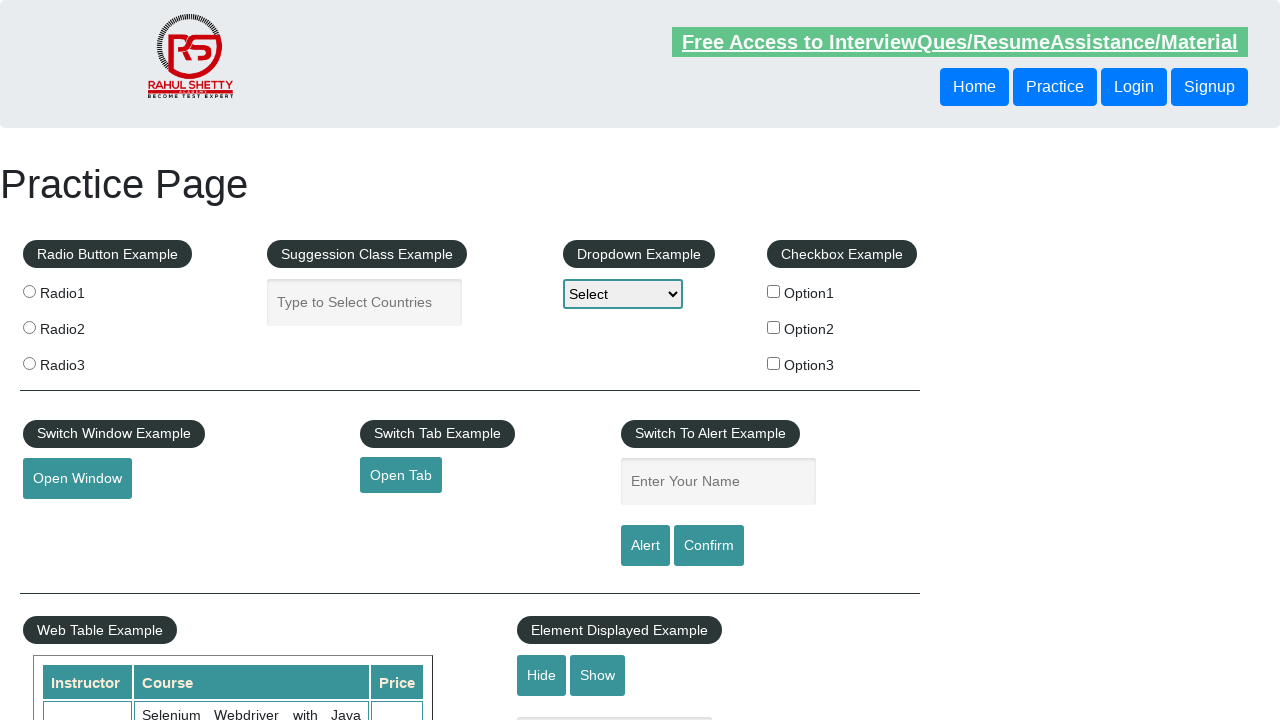

Verified URL changed to contain '#top' fragment
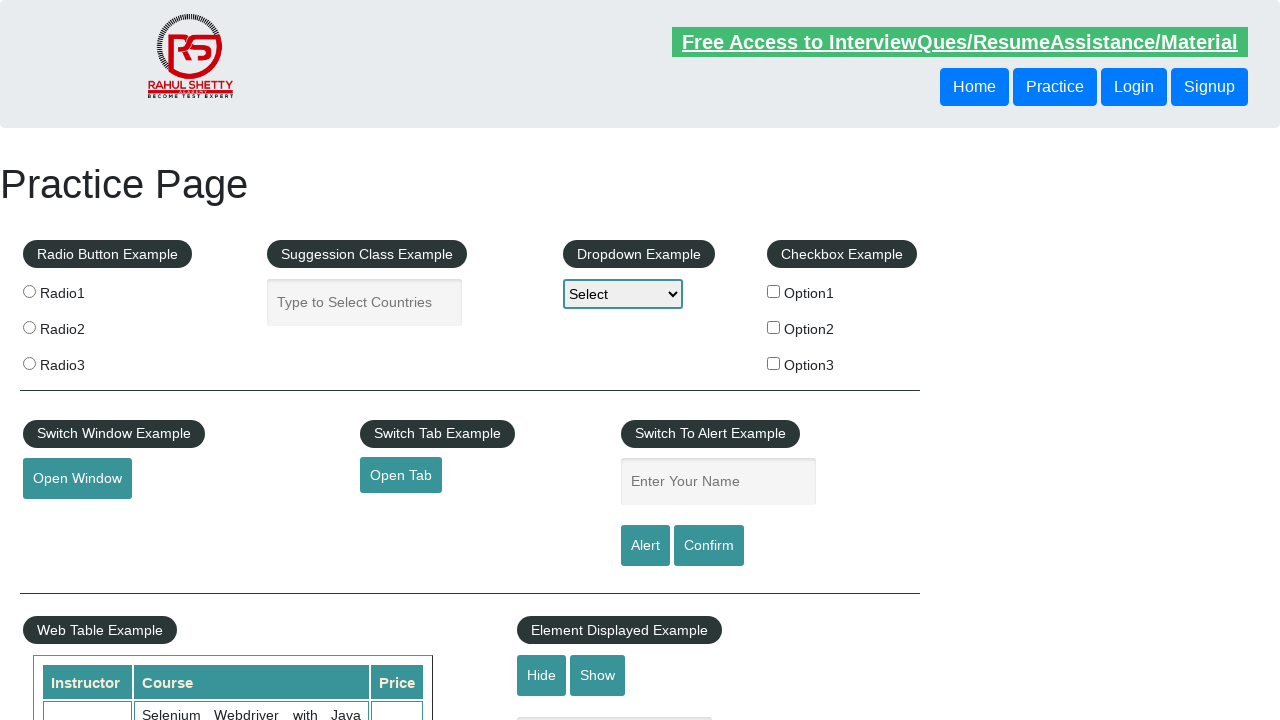

Hovered over mouse hover button again to reveal hidden menu content at (83, 361) on #mousehover
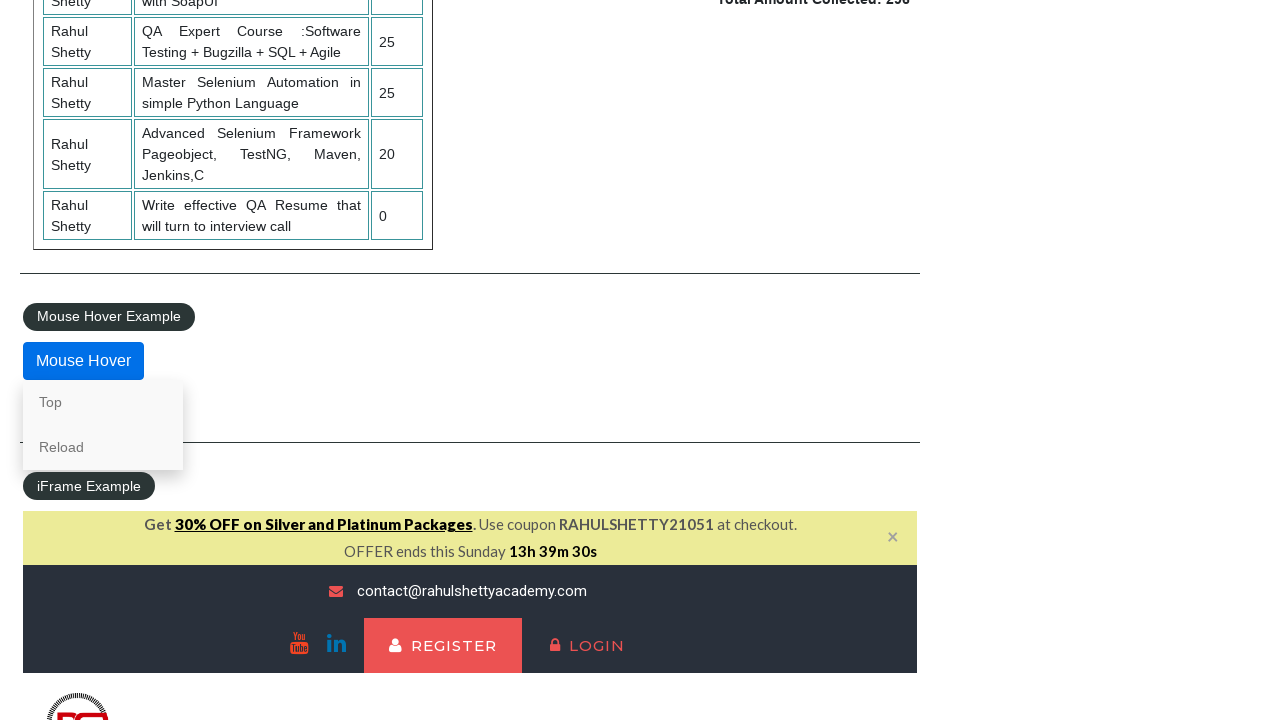

Clicked on the Reload link from revealed menu at (103, 447) on a:has-text("Reload")
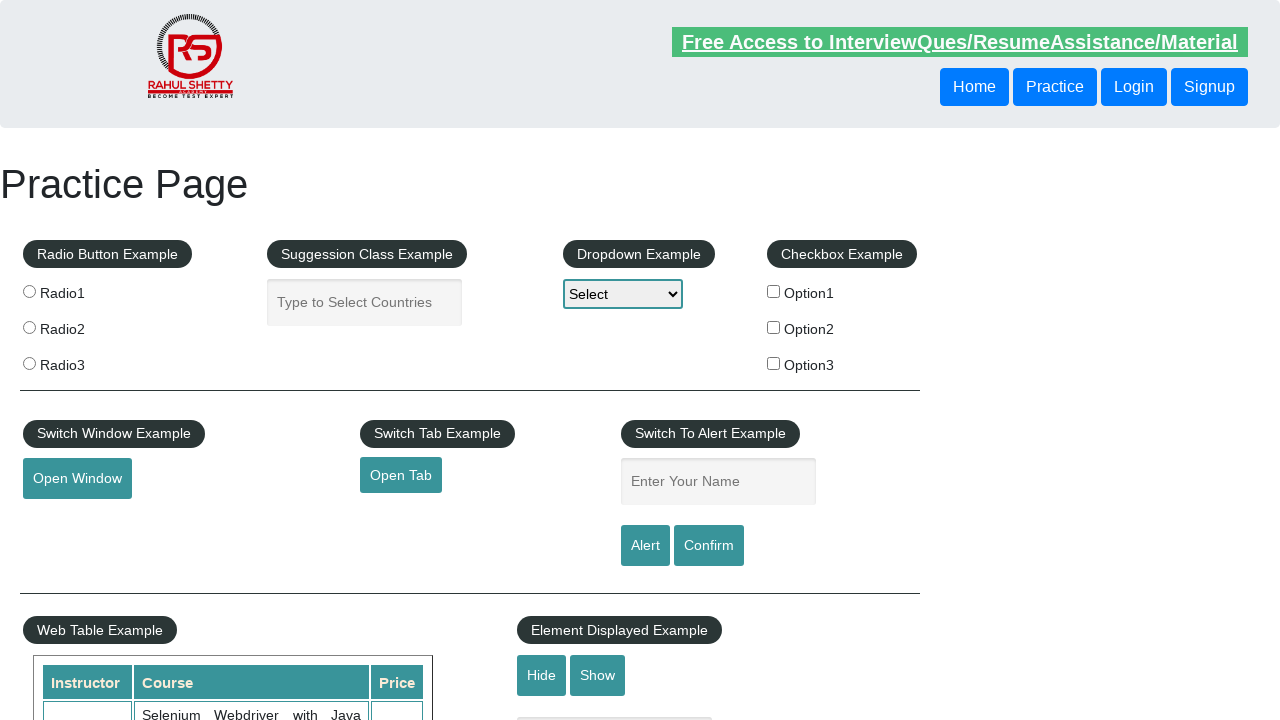

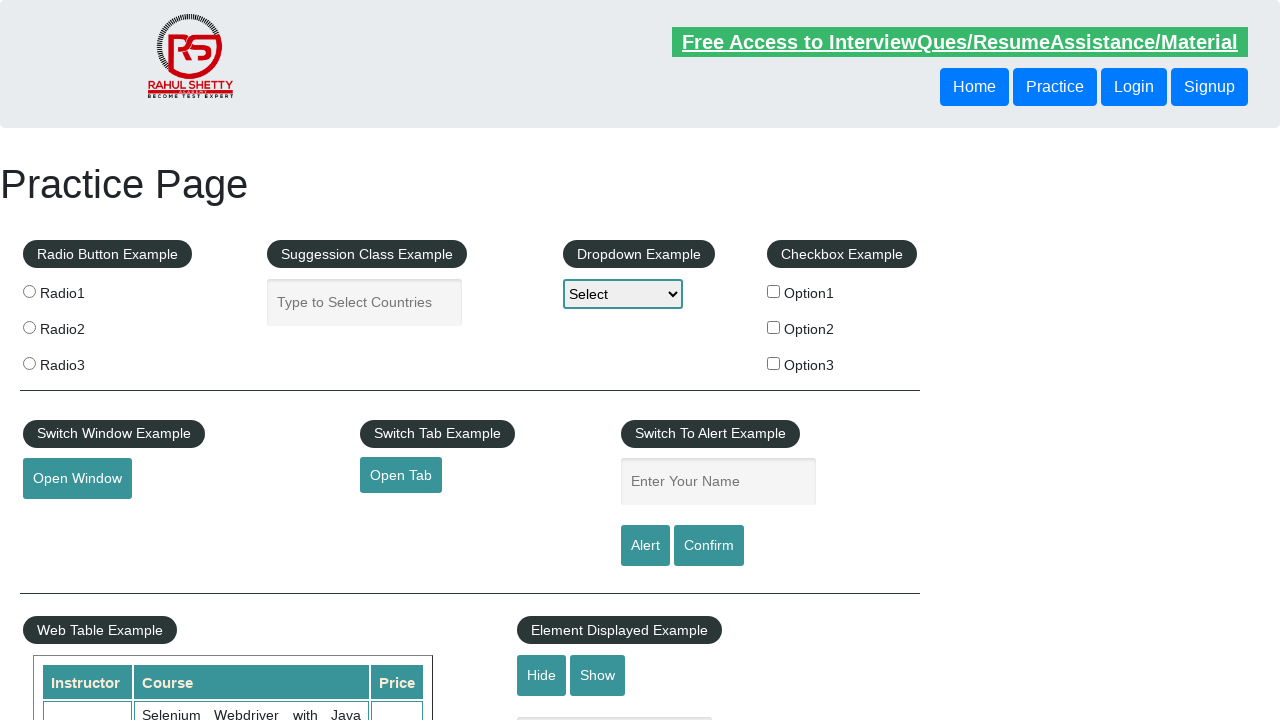